Tests the Playwright documentation site by clicking the "Get started" link and verifying navigation to the intro page.

Starting URL: https://playwright.dev/

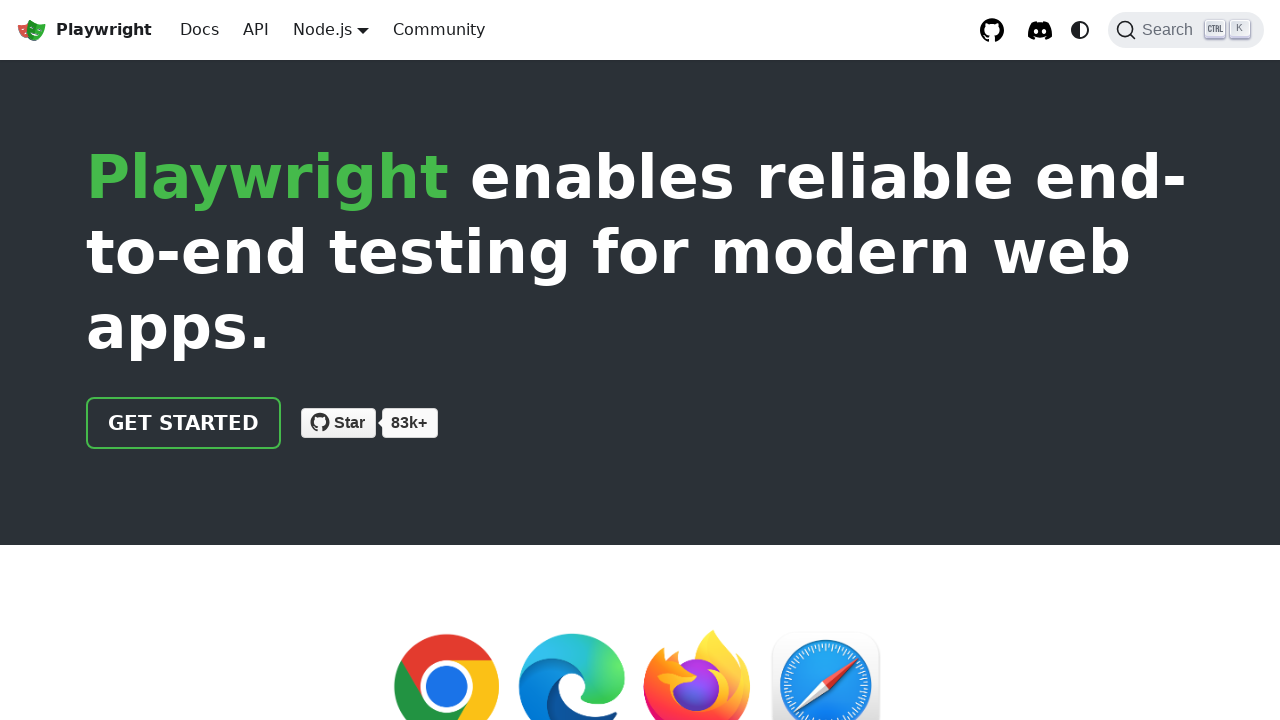

Clicked 'Get started' link on Playwright documentation homepage at (184, 423) on internal:role=link[name="Get started"i]
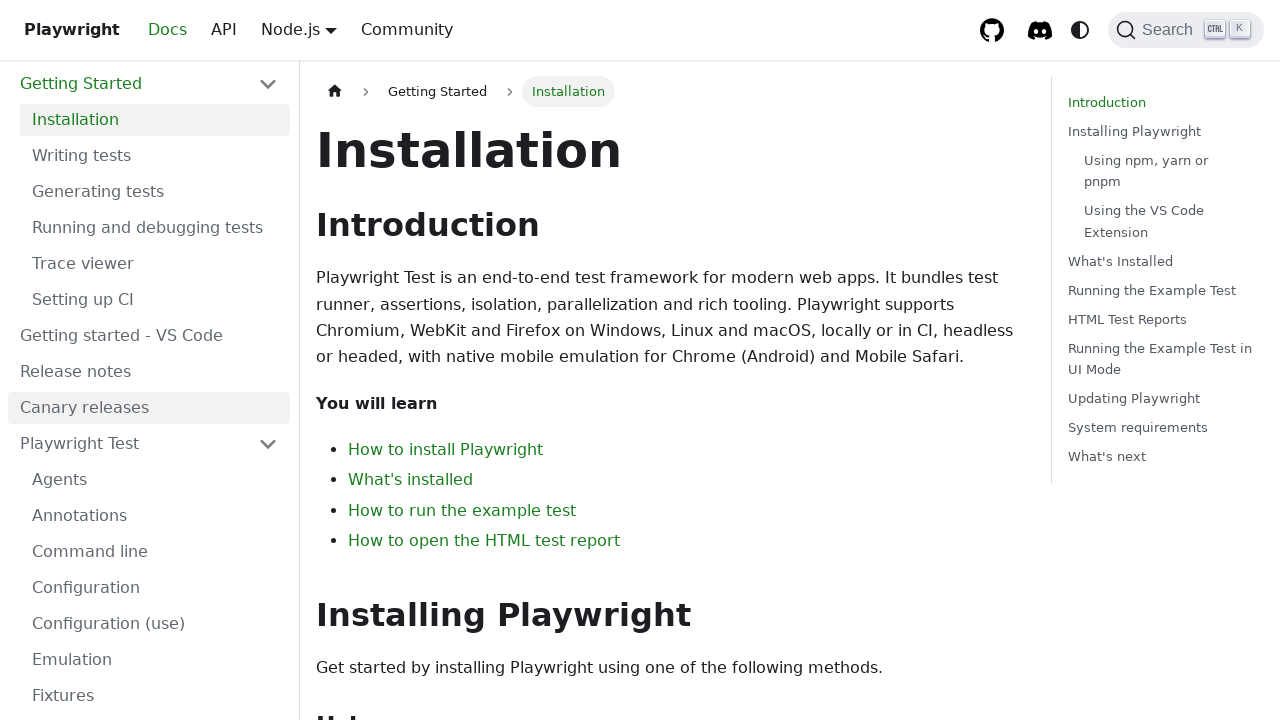

Navigated to intro page, URL verified to contain '/intro'
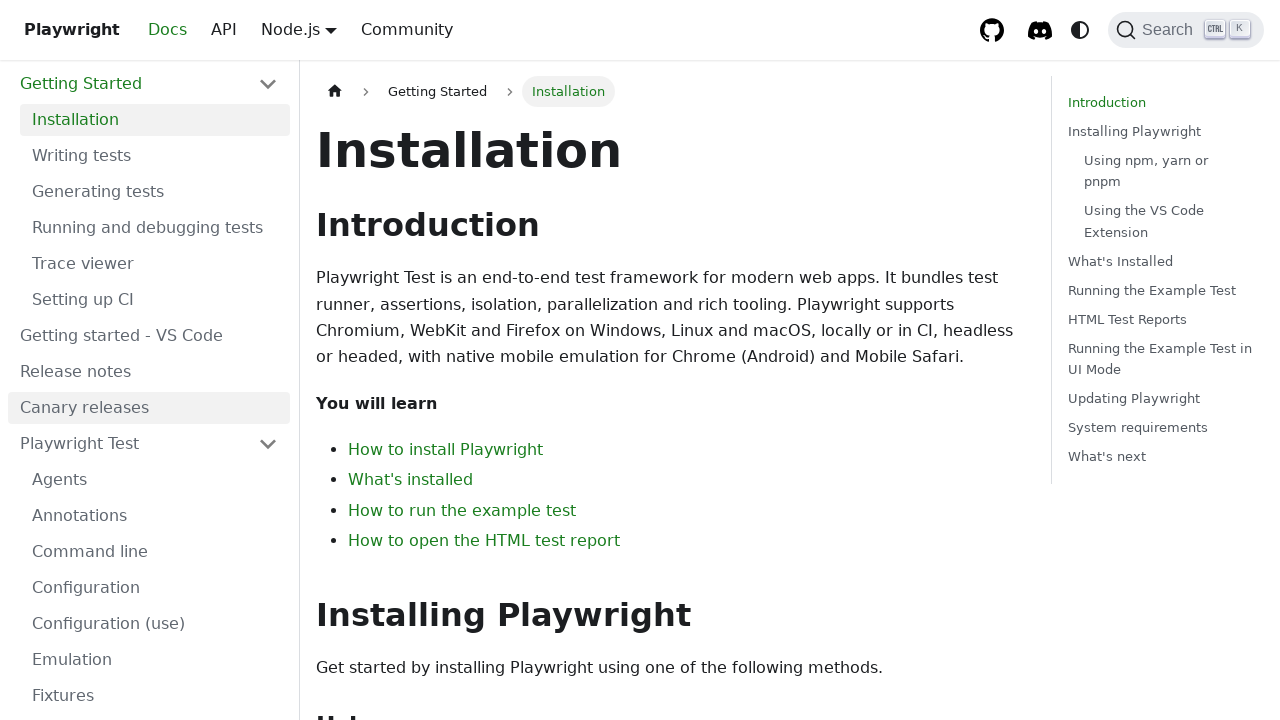

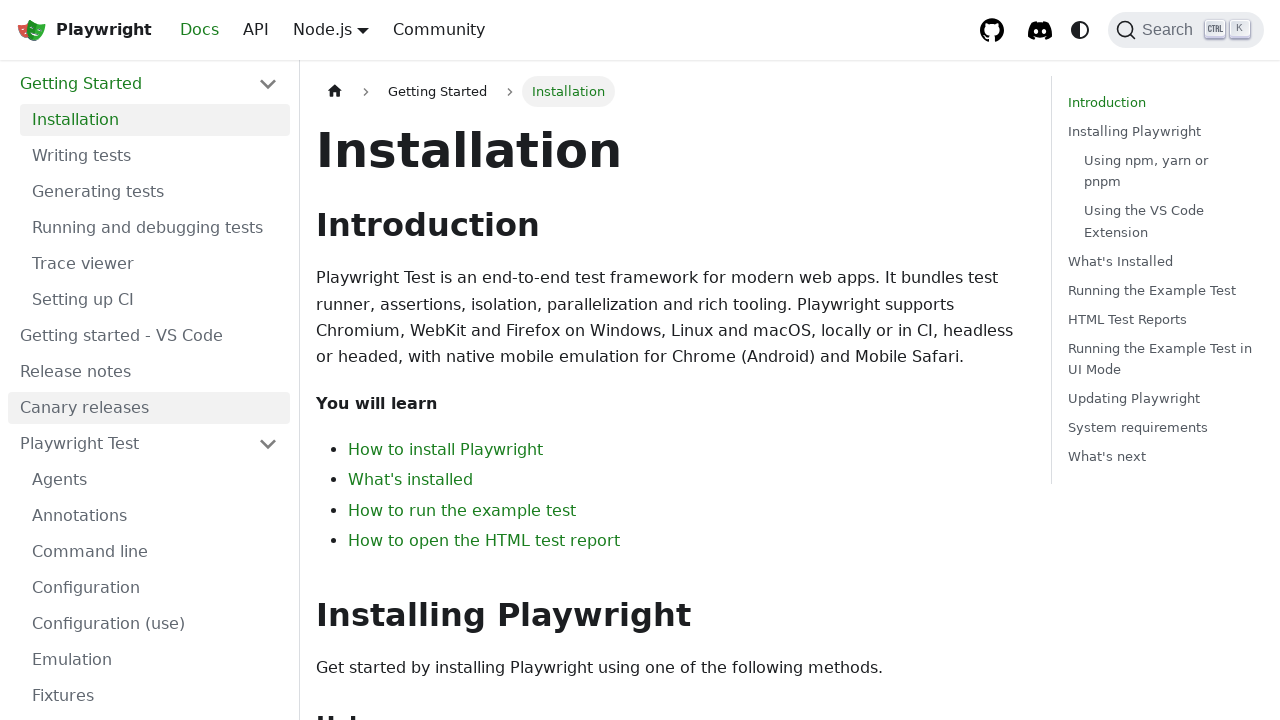